Tests user registration by filling out the registration form with username, first name, last name, and password fields, then submitting and verifying success or error message

Starting URL: https://buggy.justtestit.org/register

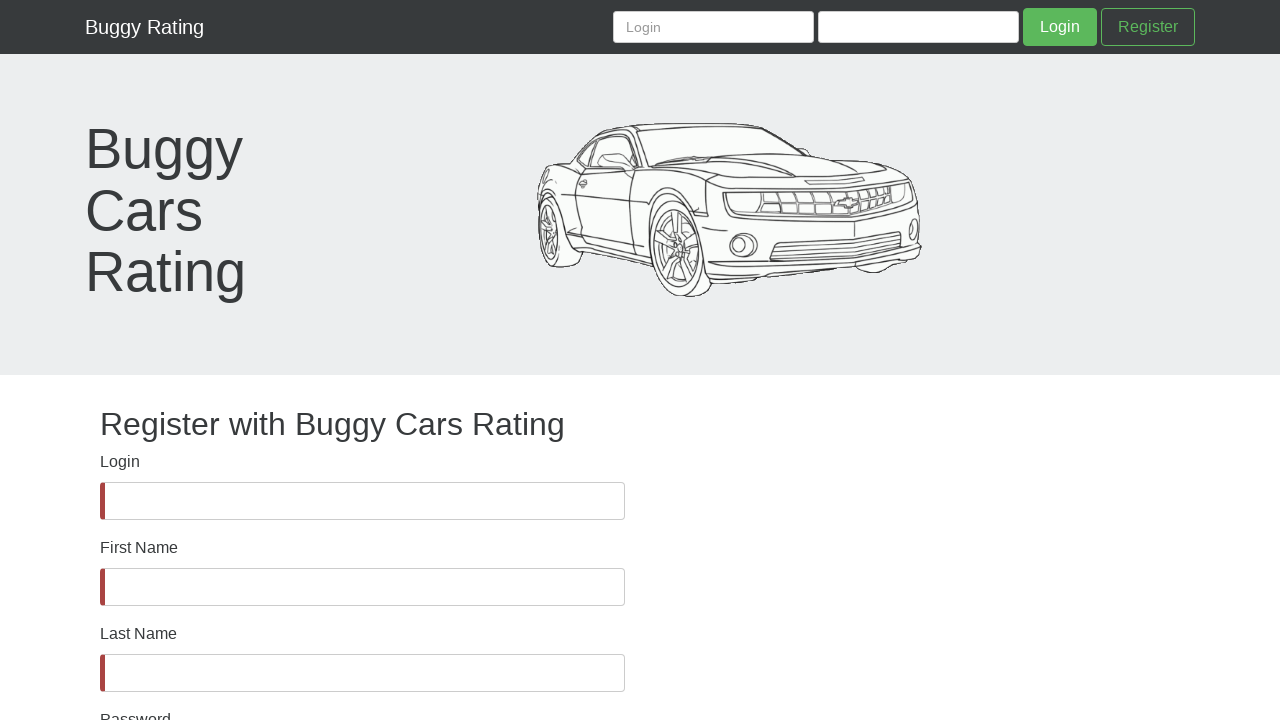

Filled username field with 'testuser847' on #username
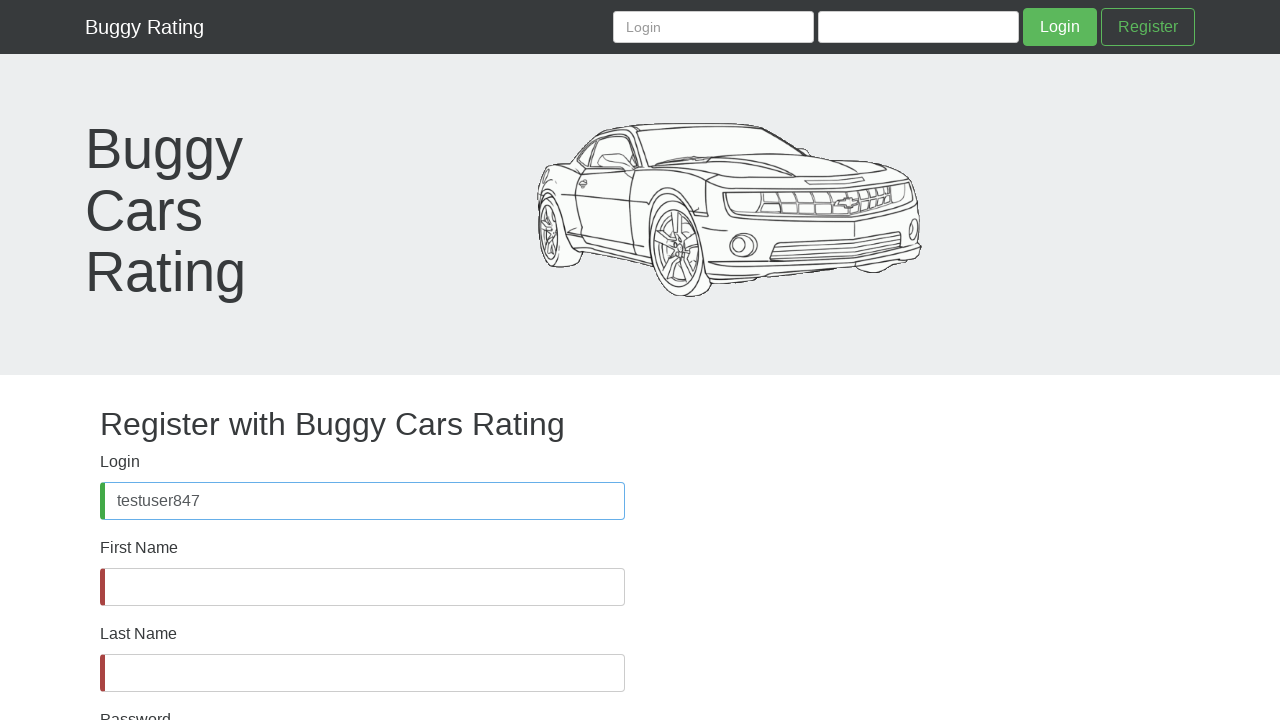

Filled first name field with 'Carlos' on #firstName
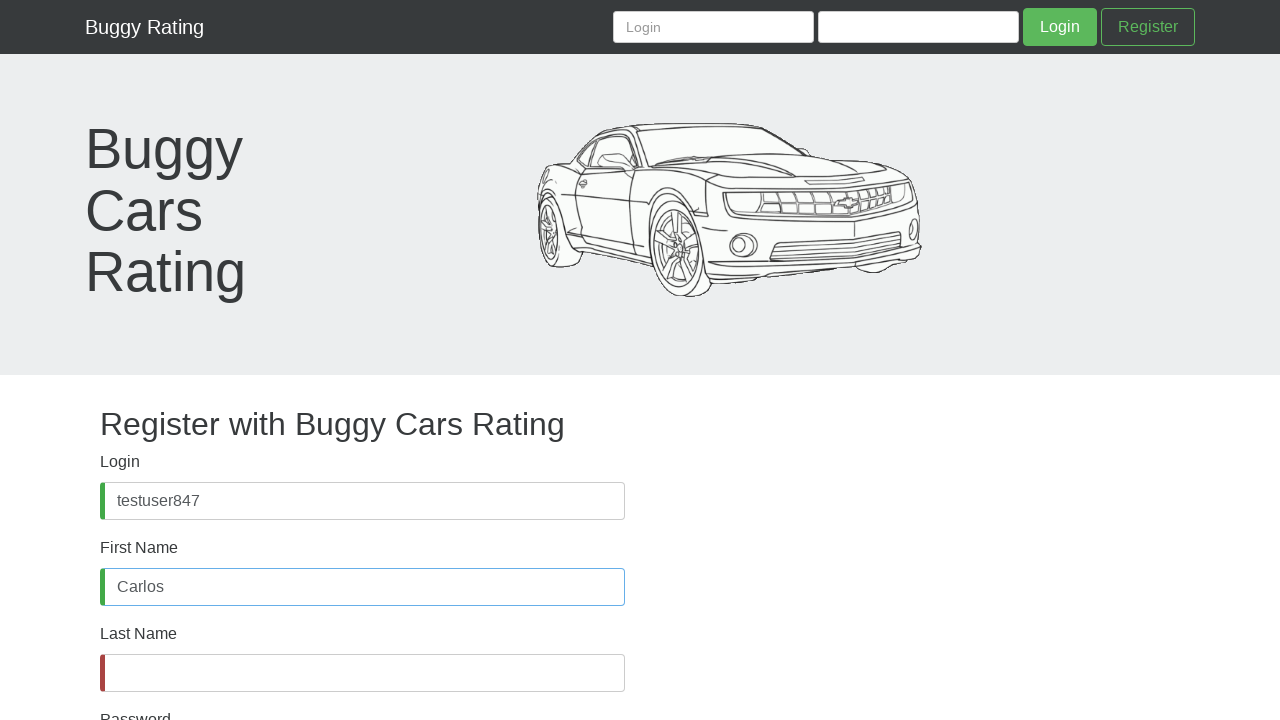

Filled last name field with 'Martinez' on #lastName
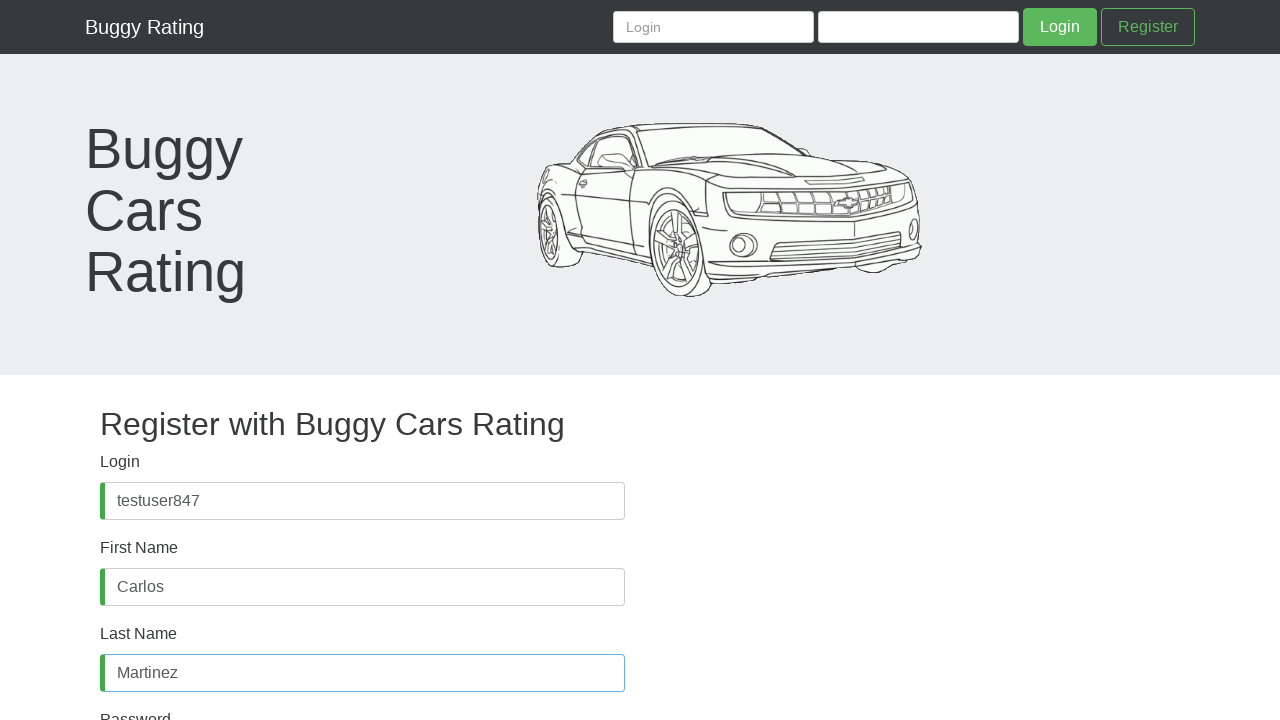

Filled password field with 'TestPass2024#' on #password
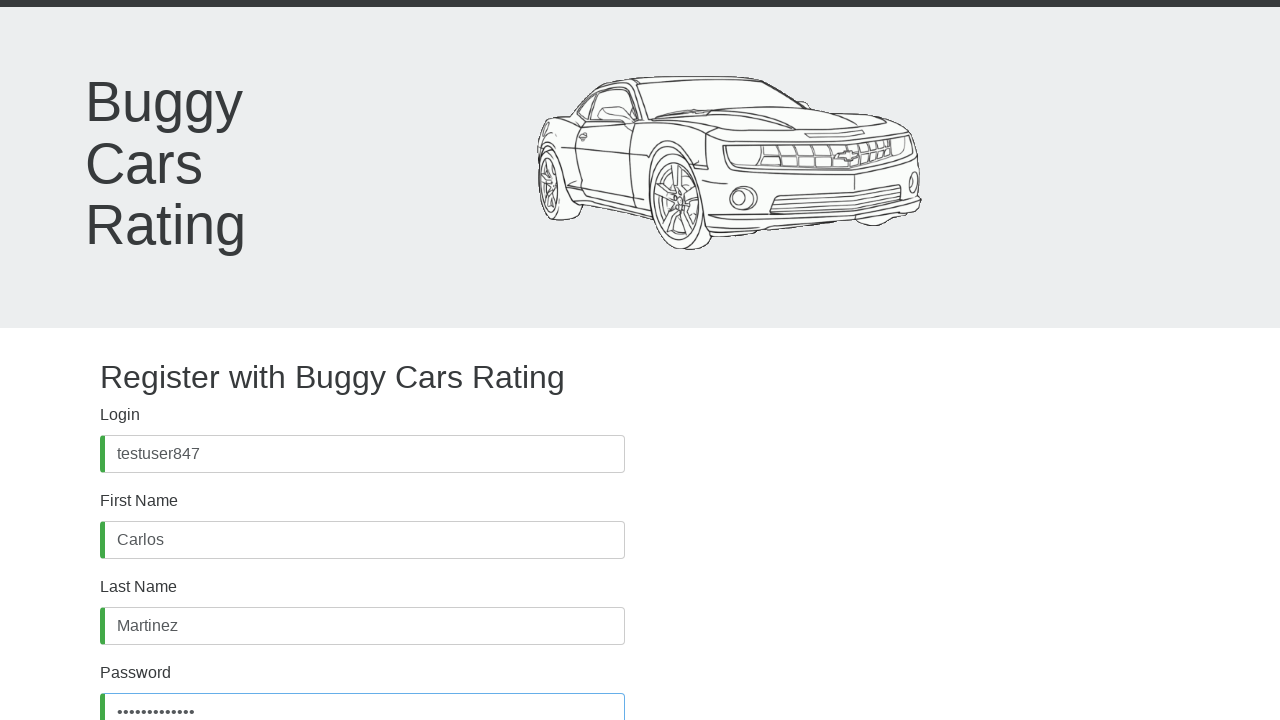

Filled confirm password field with 'TestPass2024#' on #confirmPassword
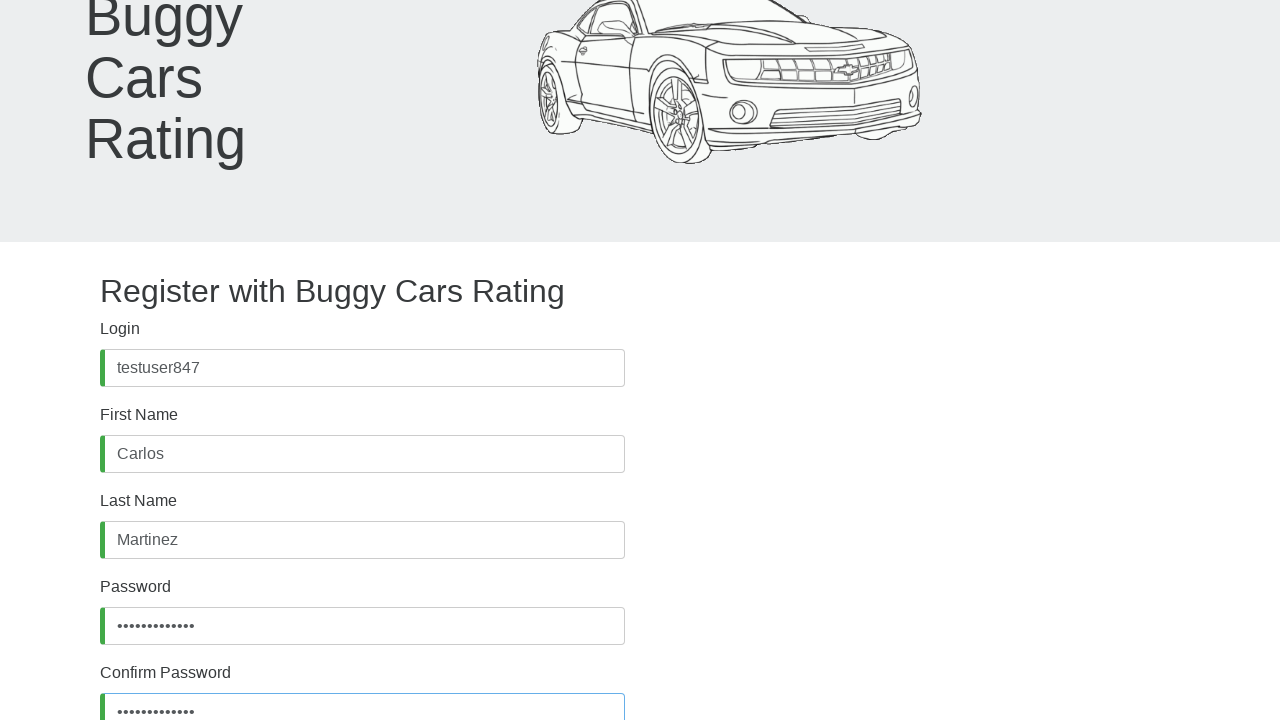

Clicked Register button to submit form at (147, 628) on button:has-text("Register")
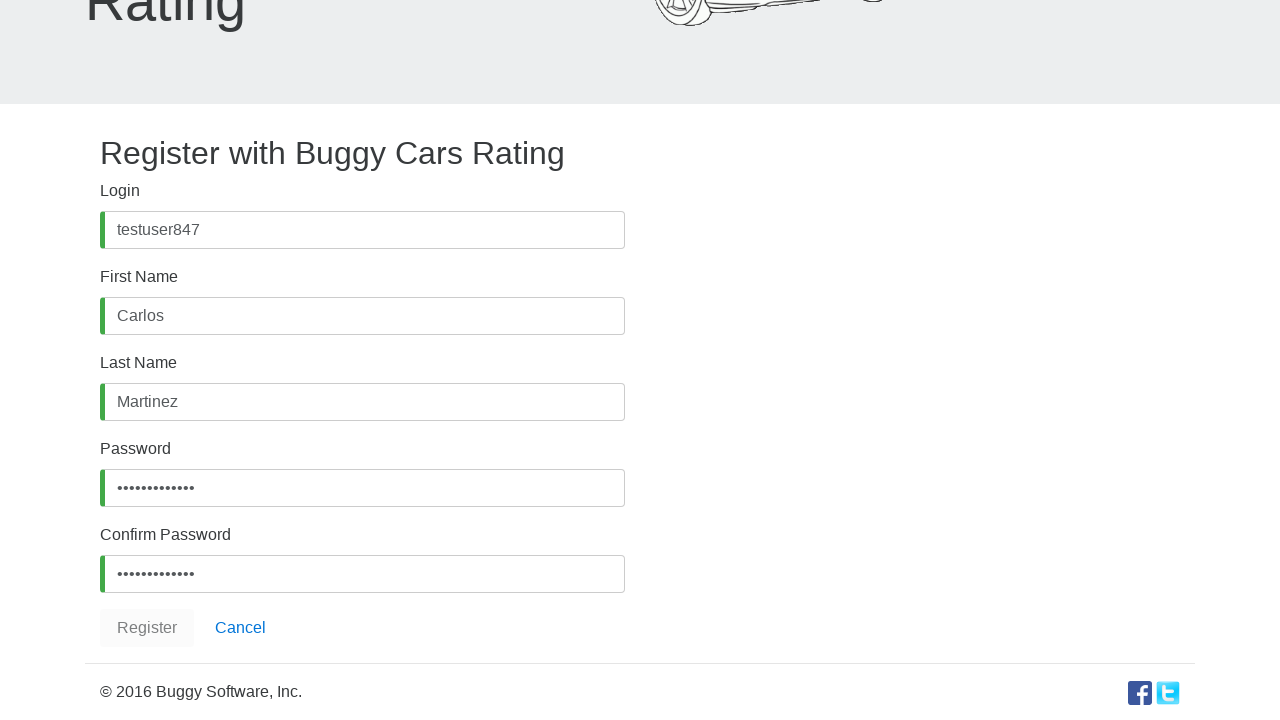

Success or error message appeared after registration attempt
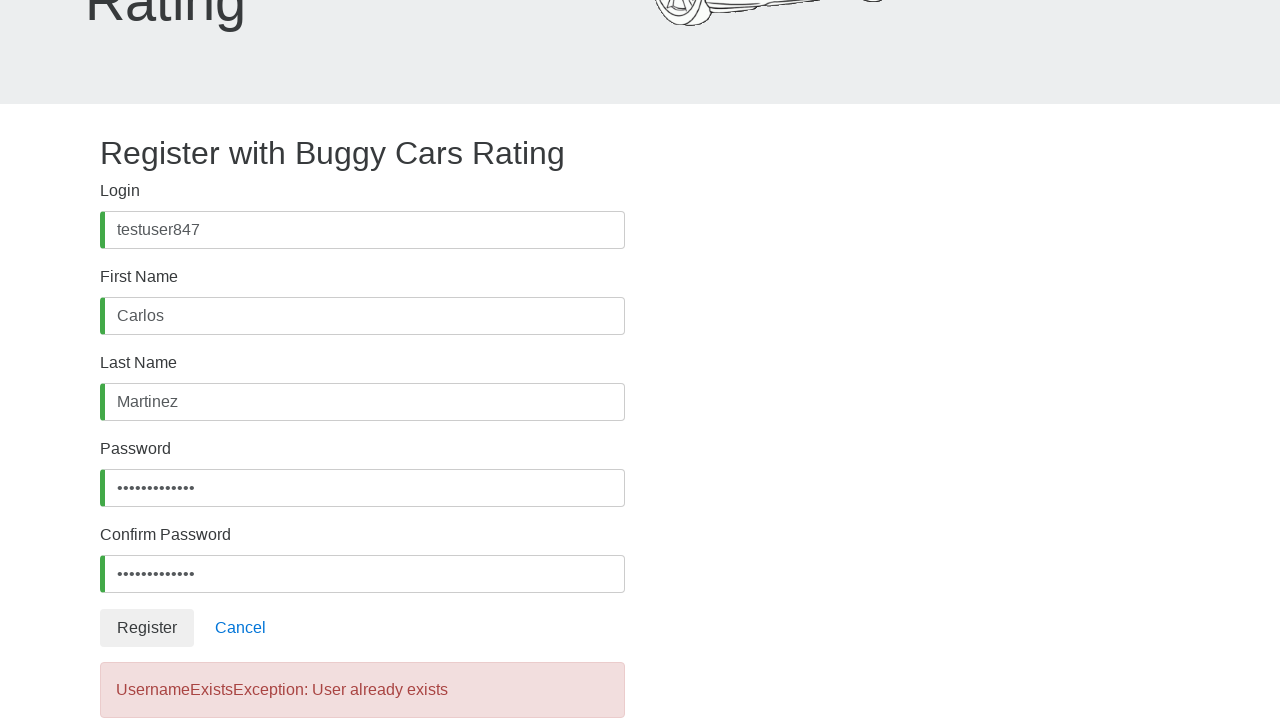

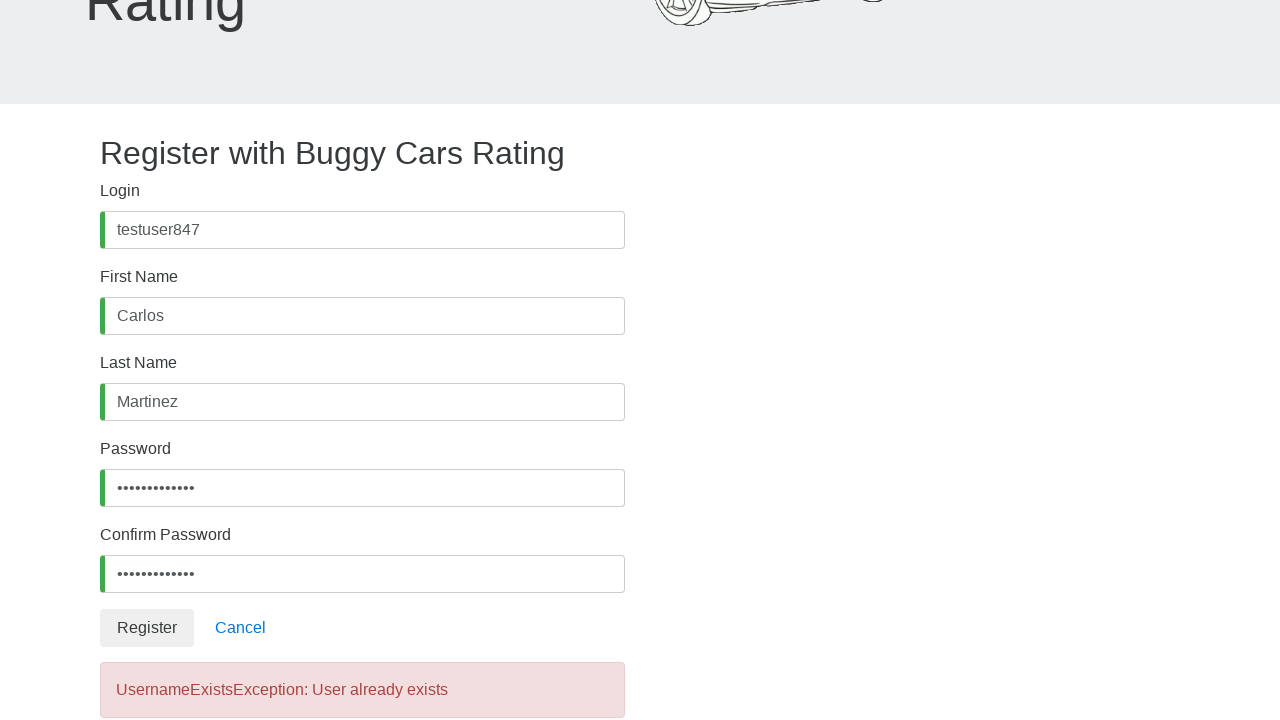